Tests radio button and checkbox selection on a practice form by clicking gender radio button and hobbies checkbox

Starting URL: https://demoqa.com/automation-practice-form

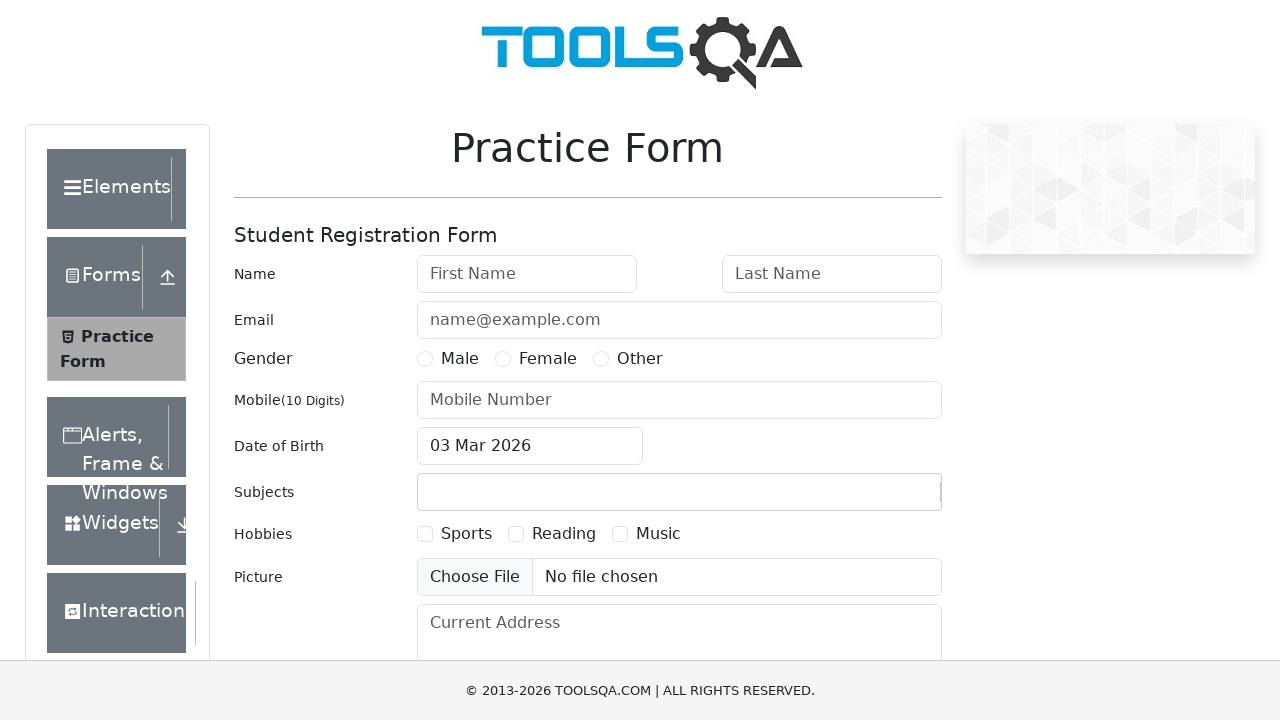

Set viewport size to 1920x1080
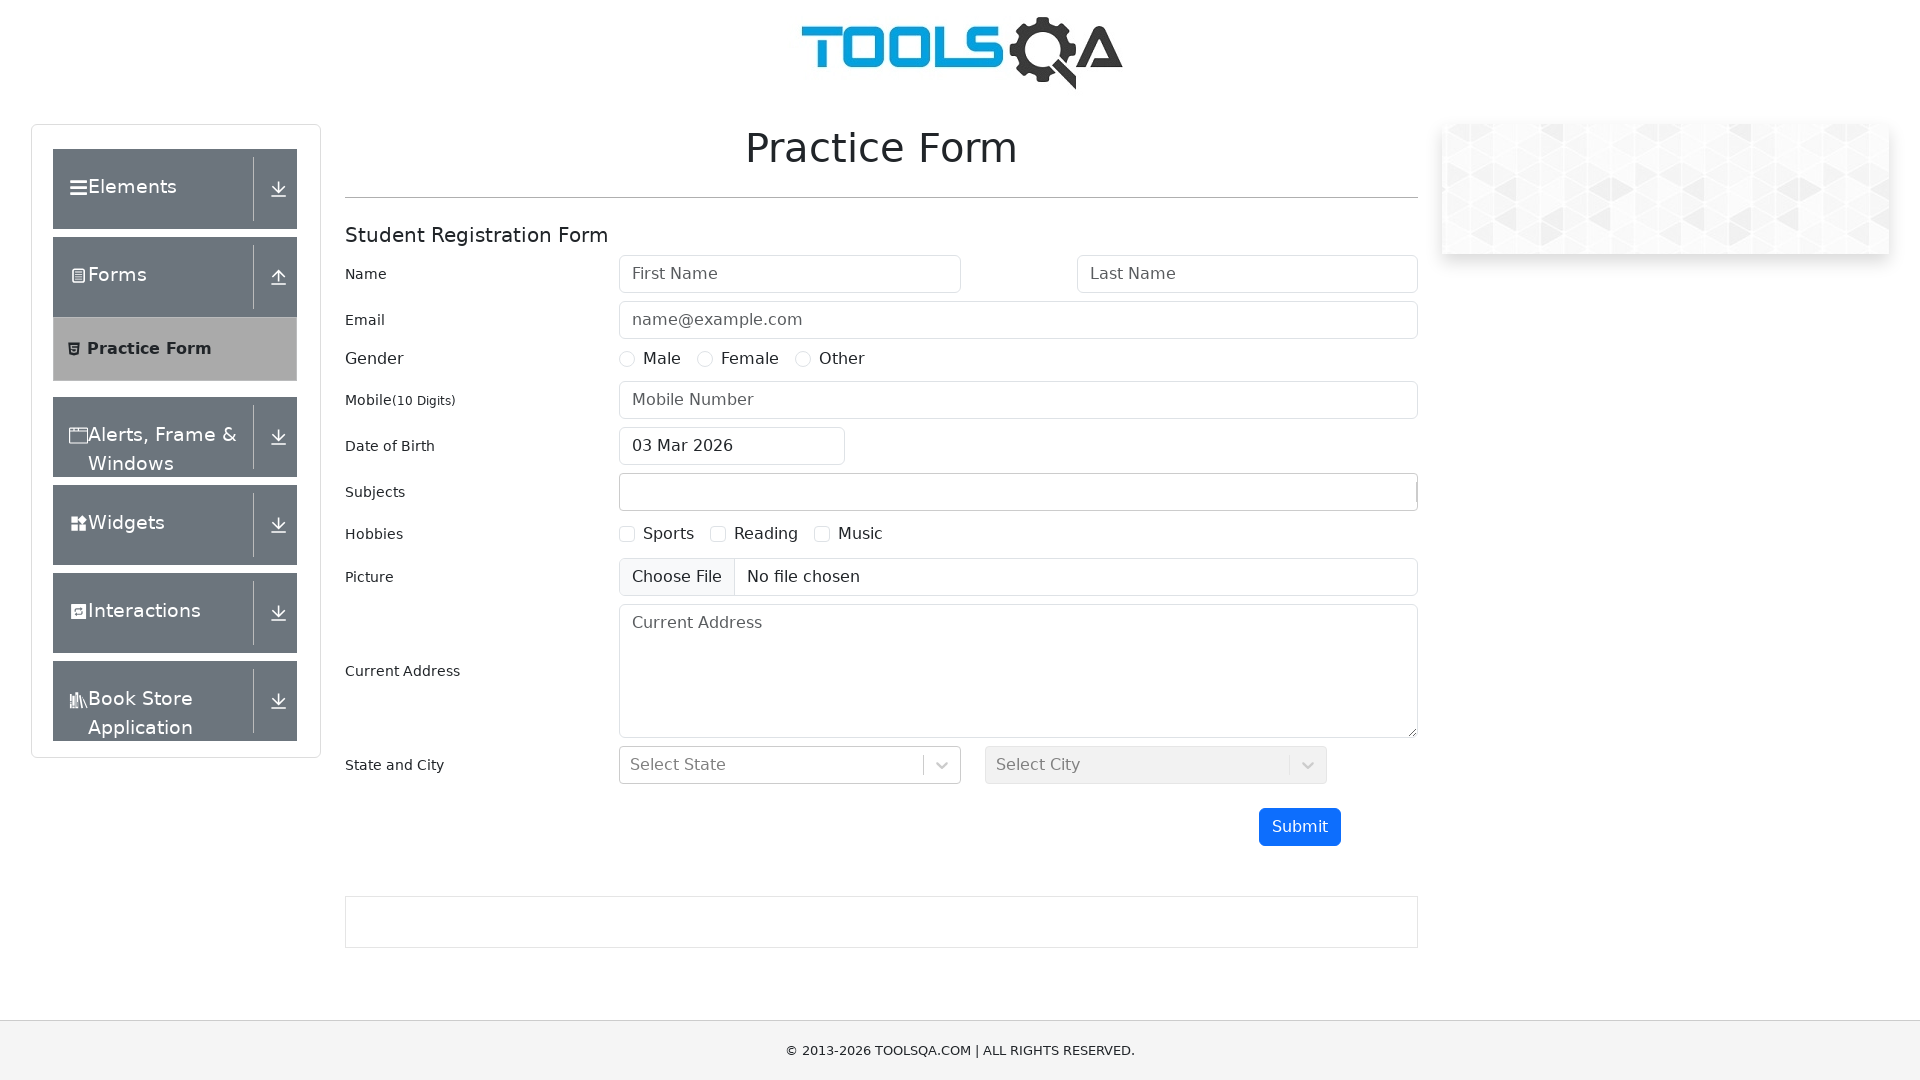

Waited for practice form to load
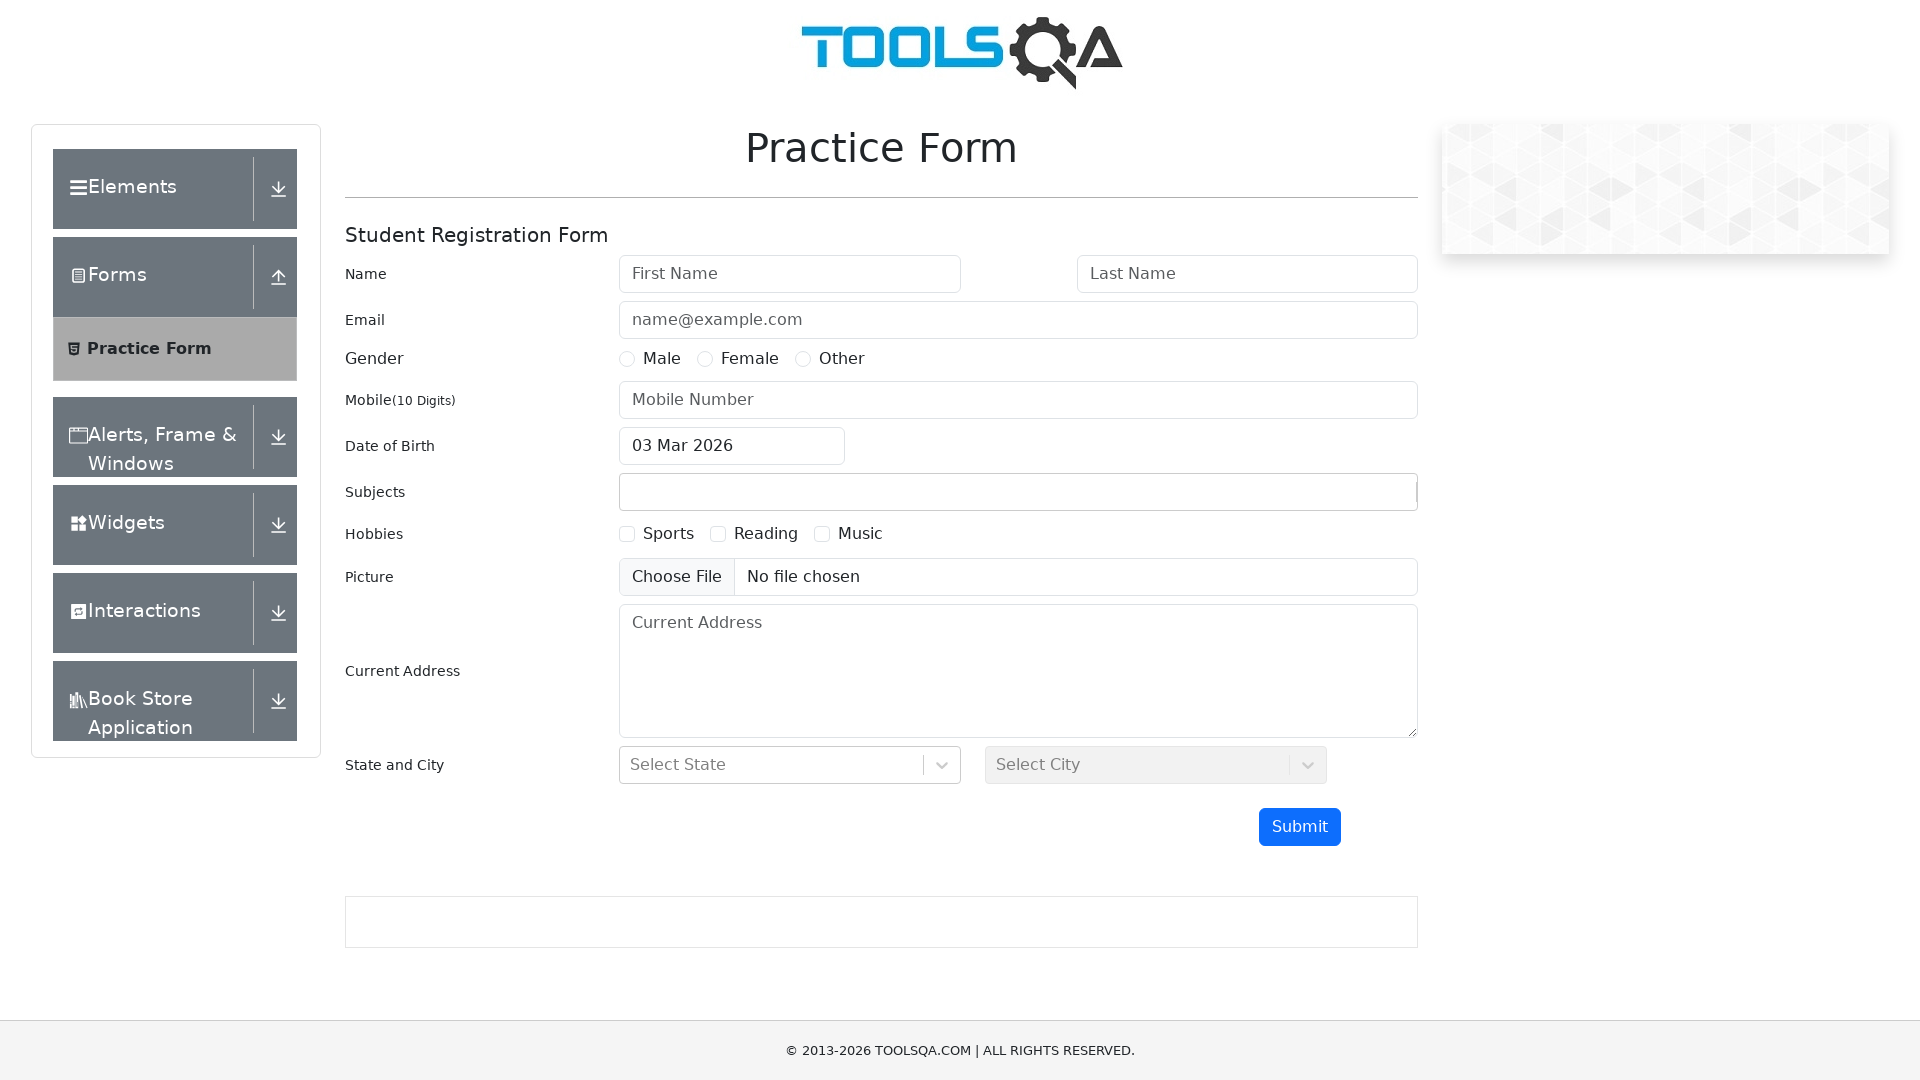

Clicked Male radio button for gender selection at (662, 359) on xpath=//label[@for='gender-radio-1']
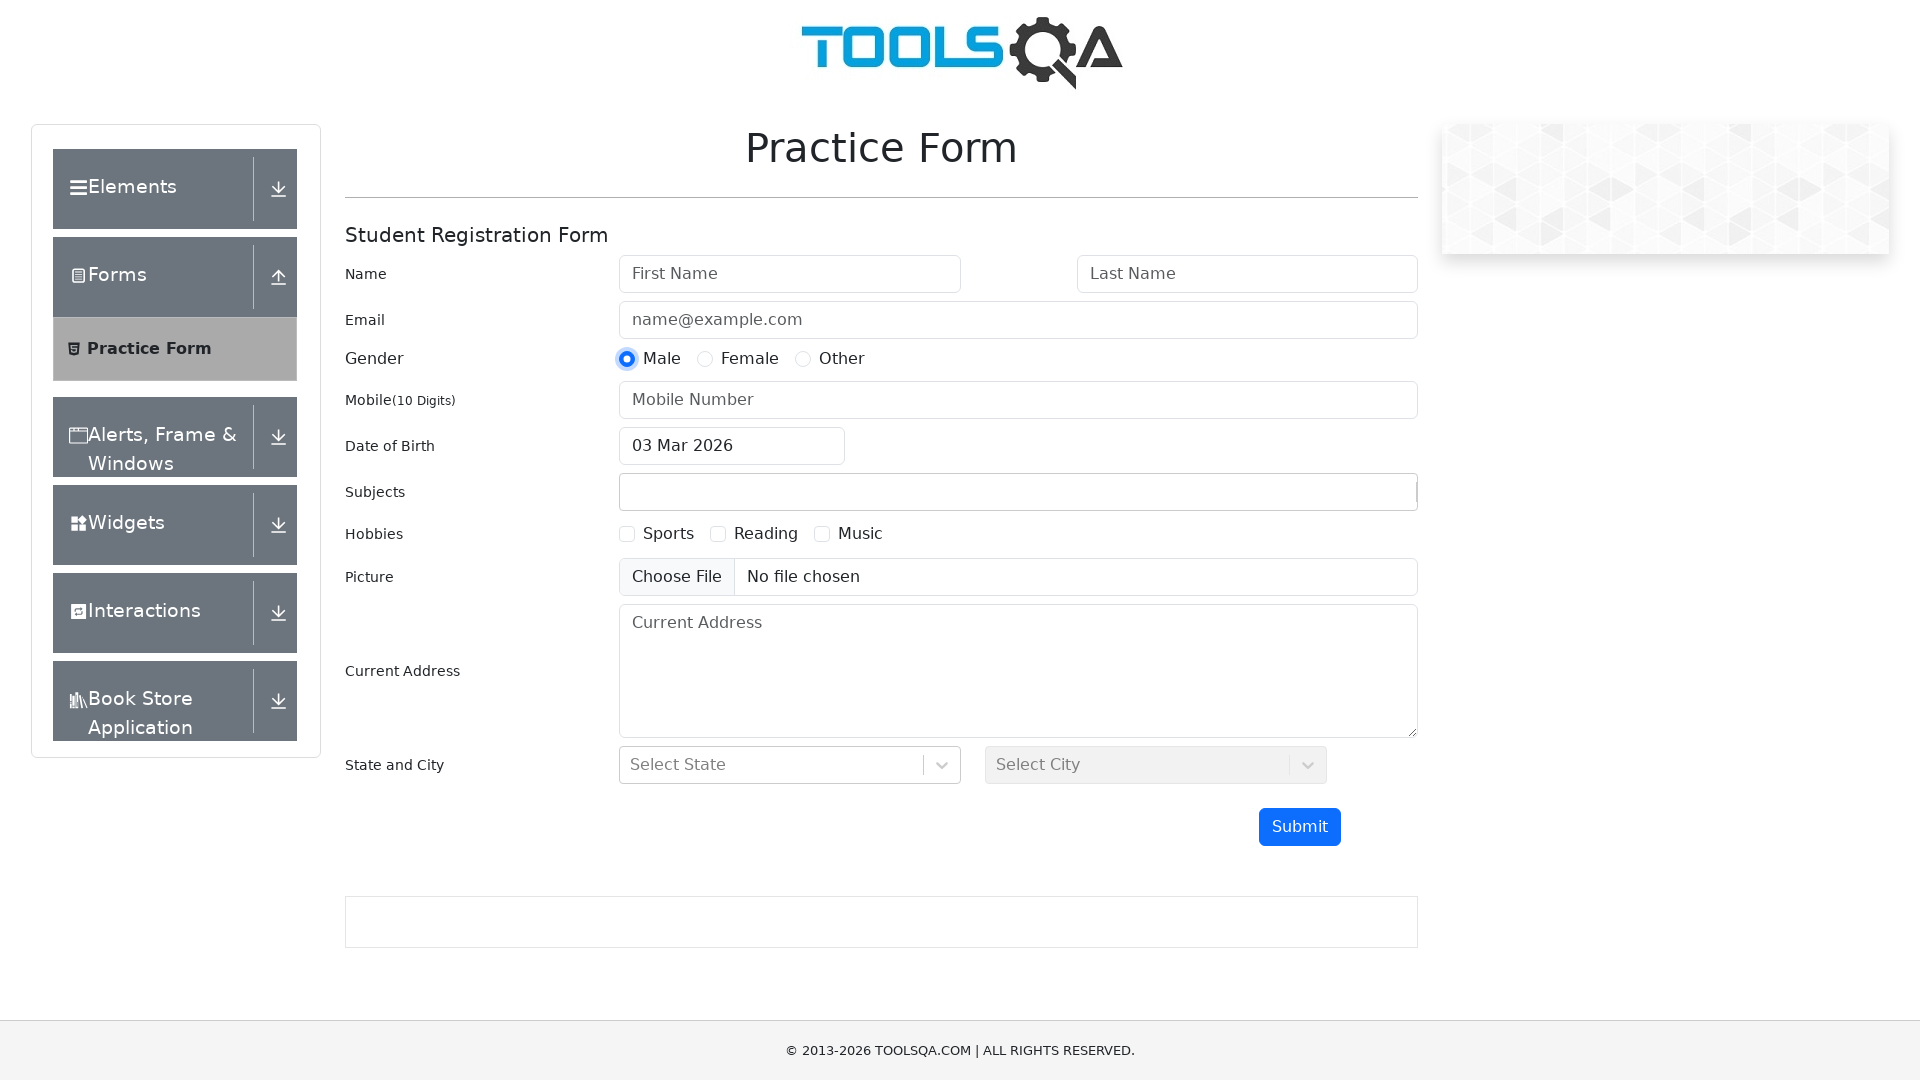

Waited for hobbies checkbox to be visible
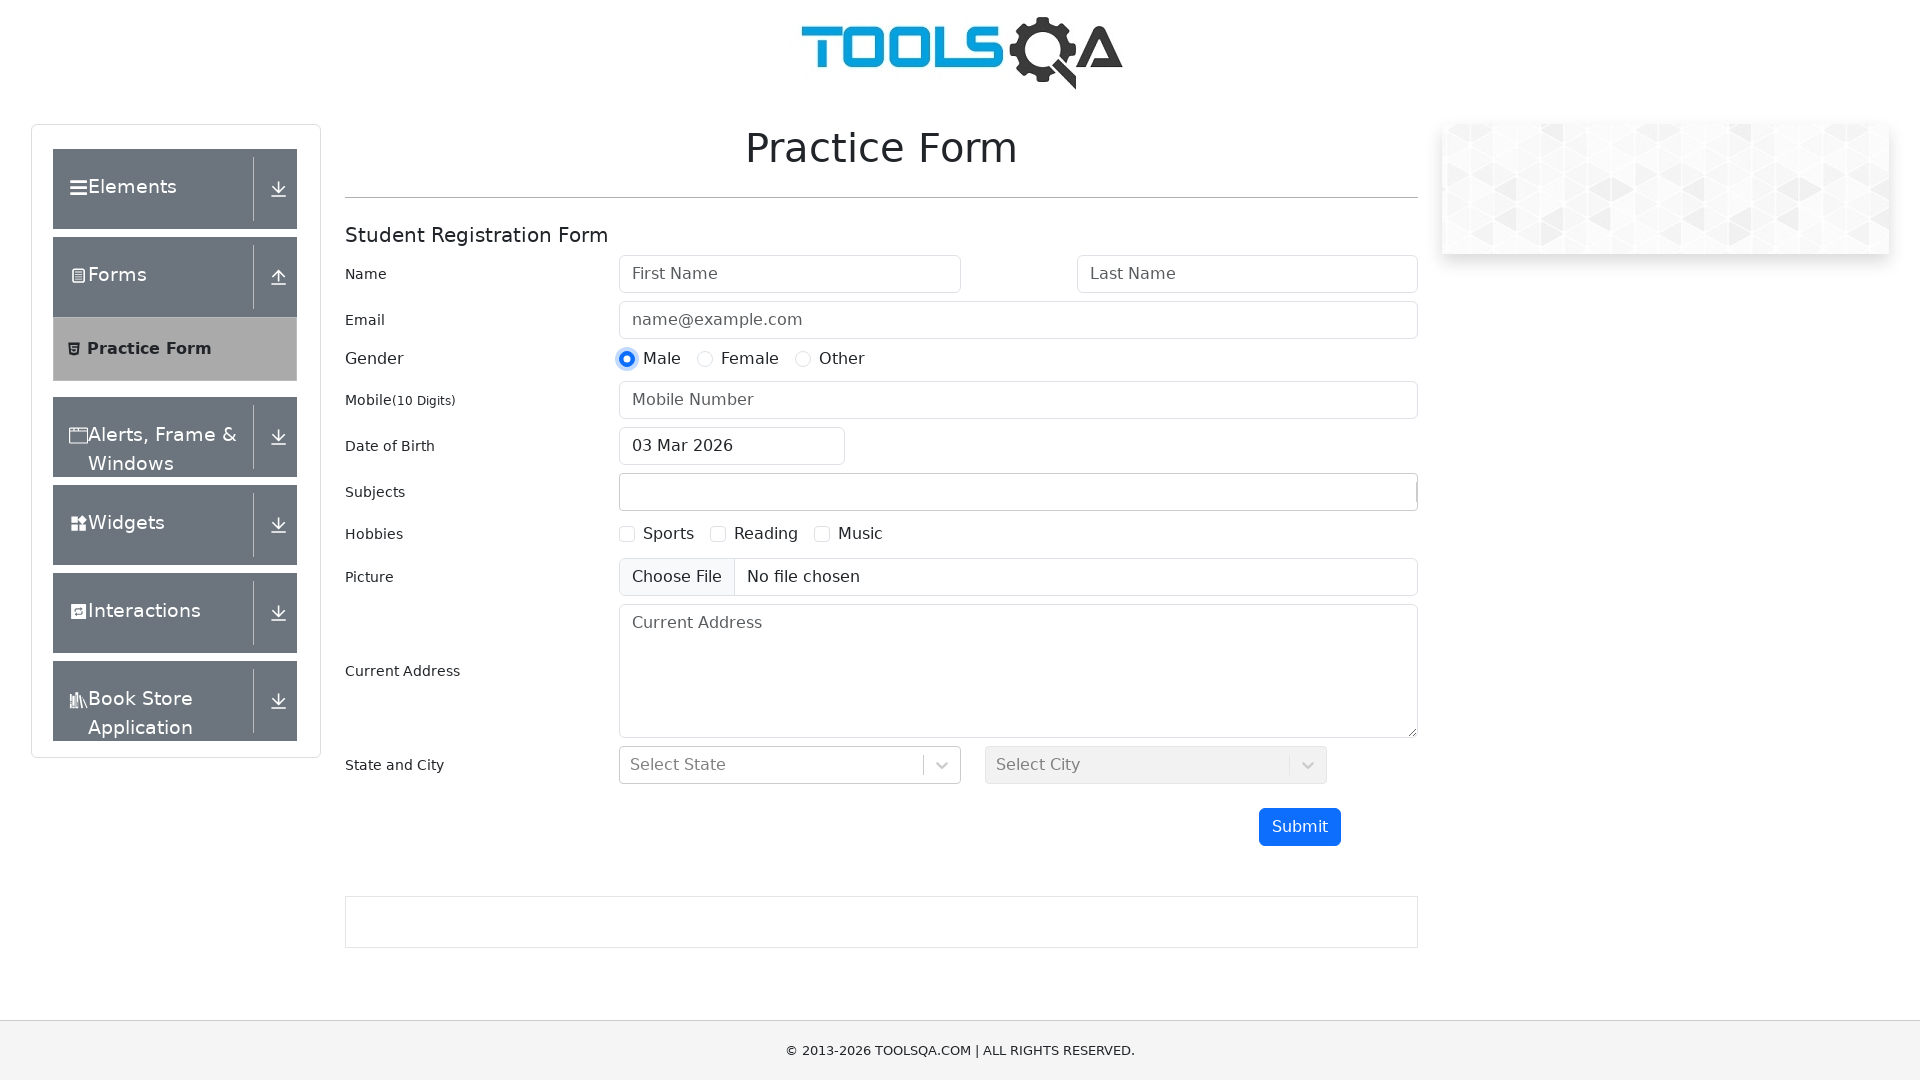

Clicked Music checkbox in hobbies section at (861, 534) on xpath=//label[@for='hobbies-checkbox-3']
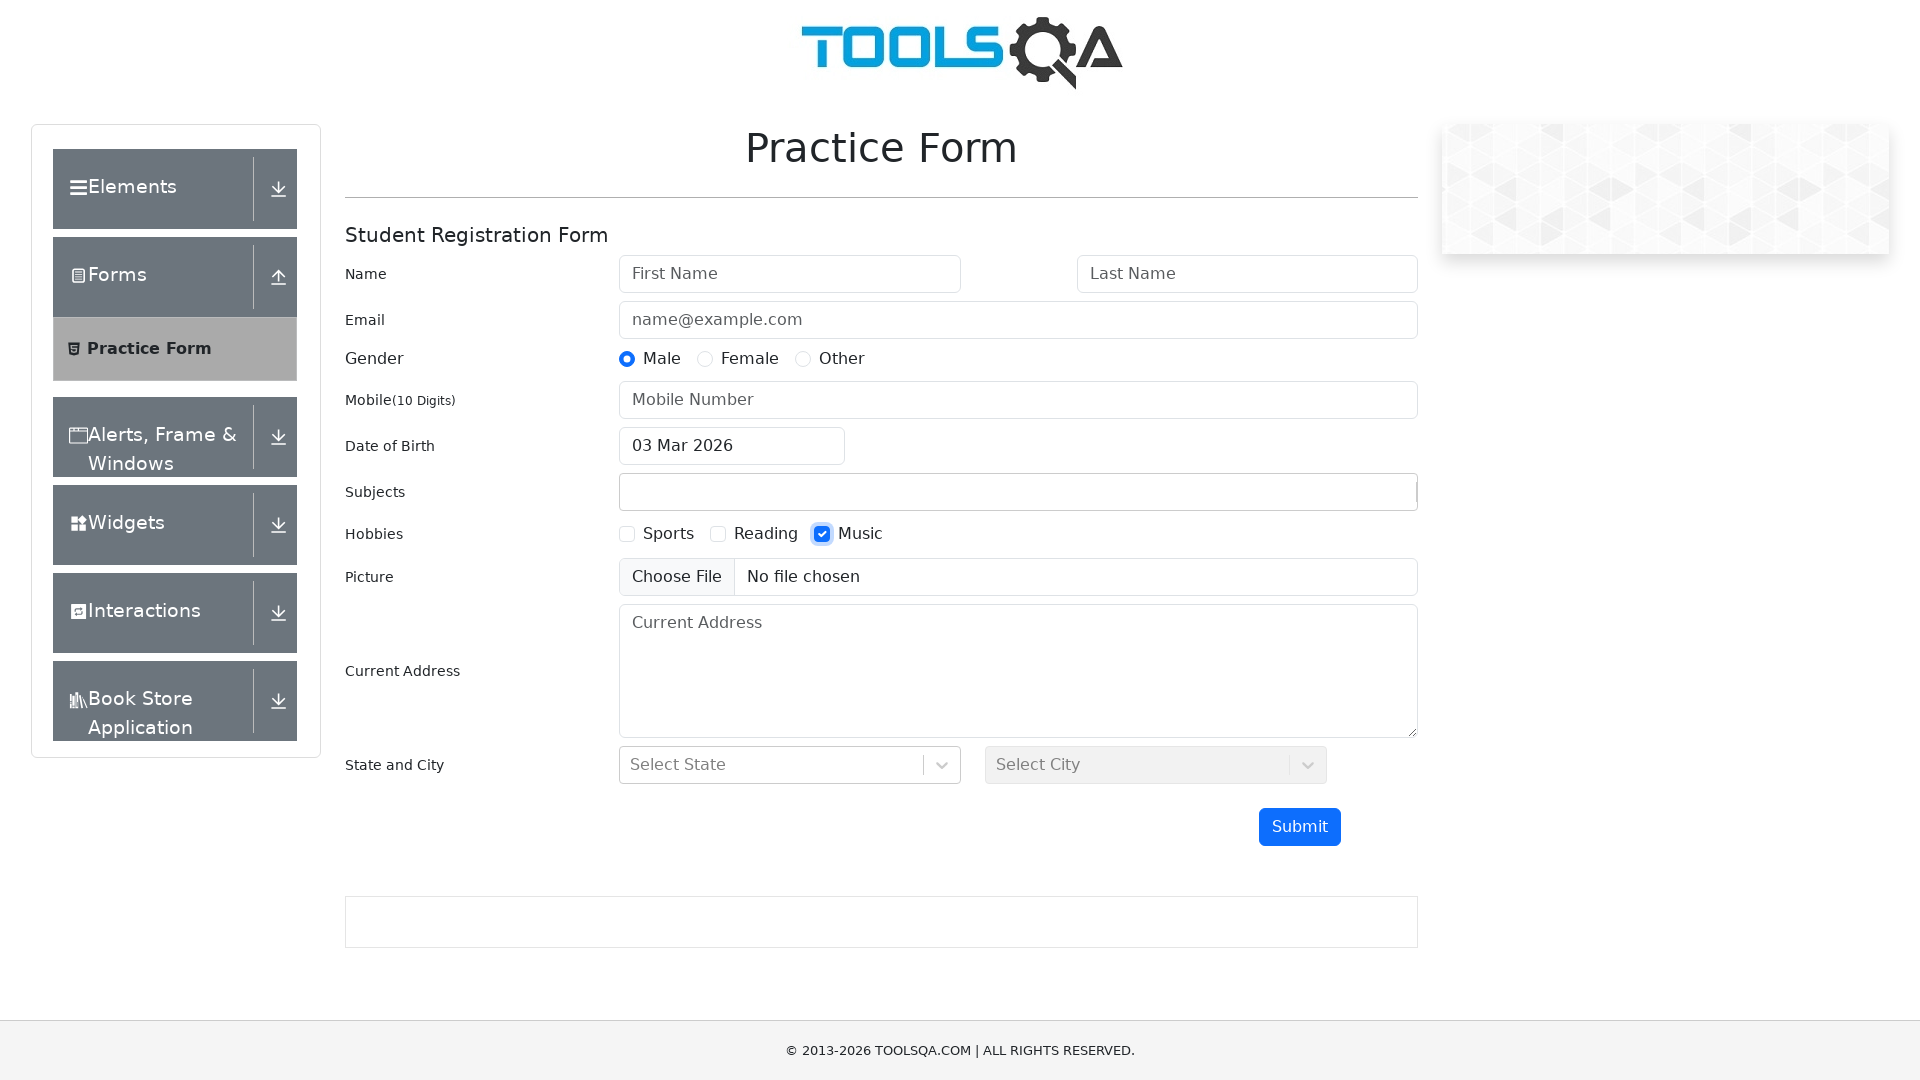

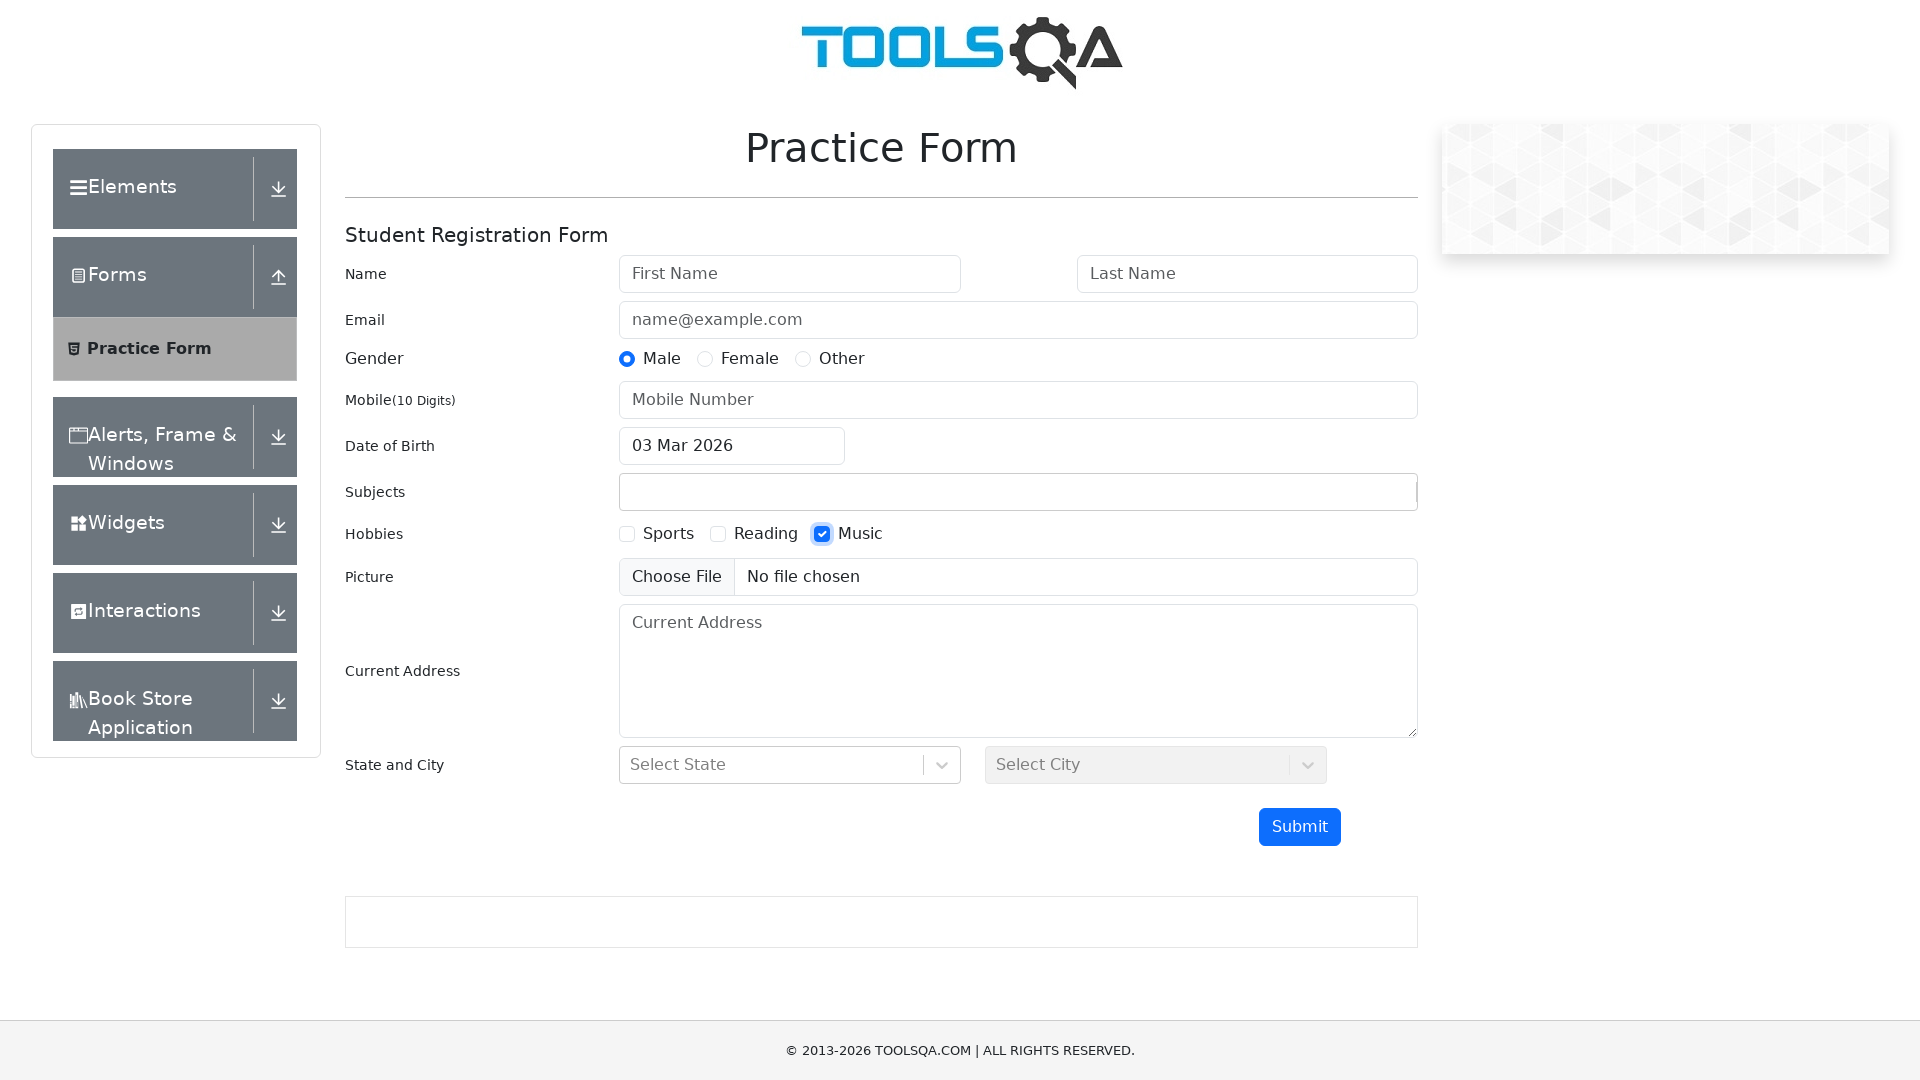